Tests a data types form by filling all required fields except zip code, submitting the form, and verifying that the zip code field shows an error while all other fields show success.

Starting URL: https://bonigarcia.dev/selenium-webdriver-java/data-types.html

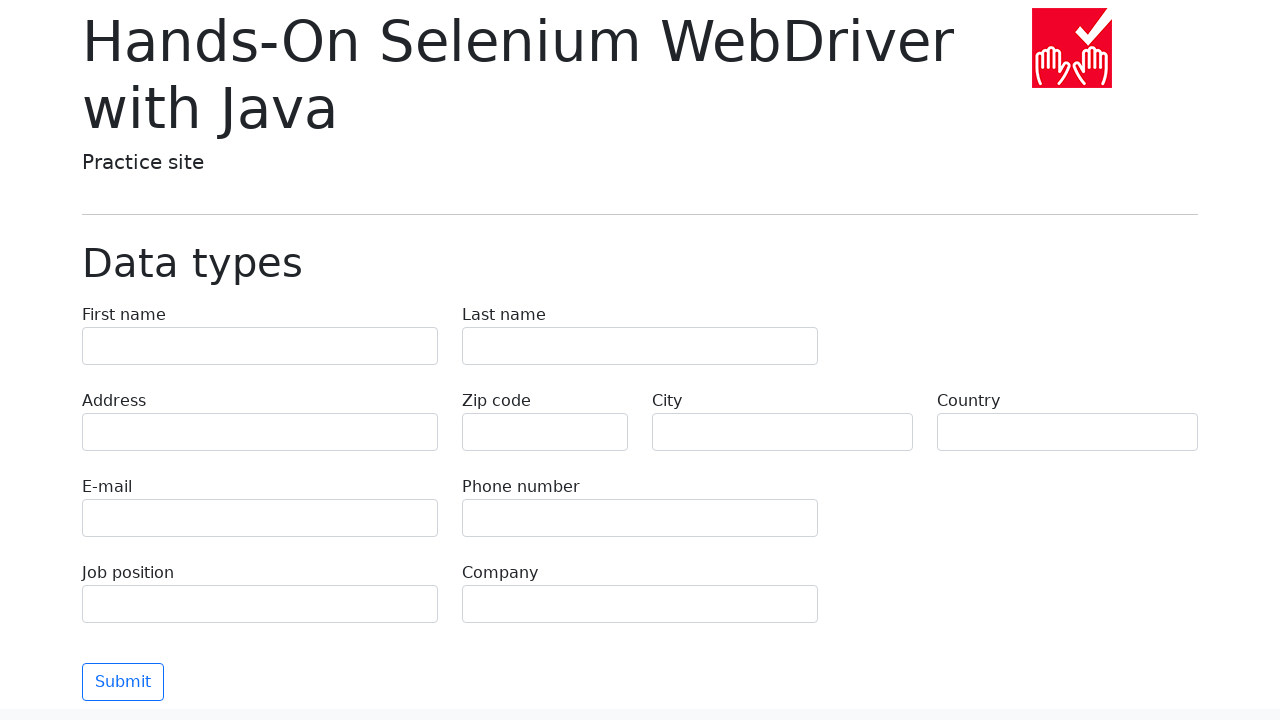

Filled first name field with 'Иван' on input[name='first-name']
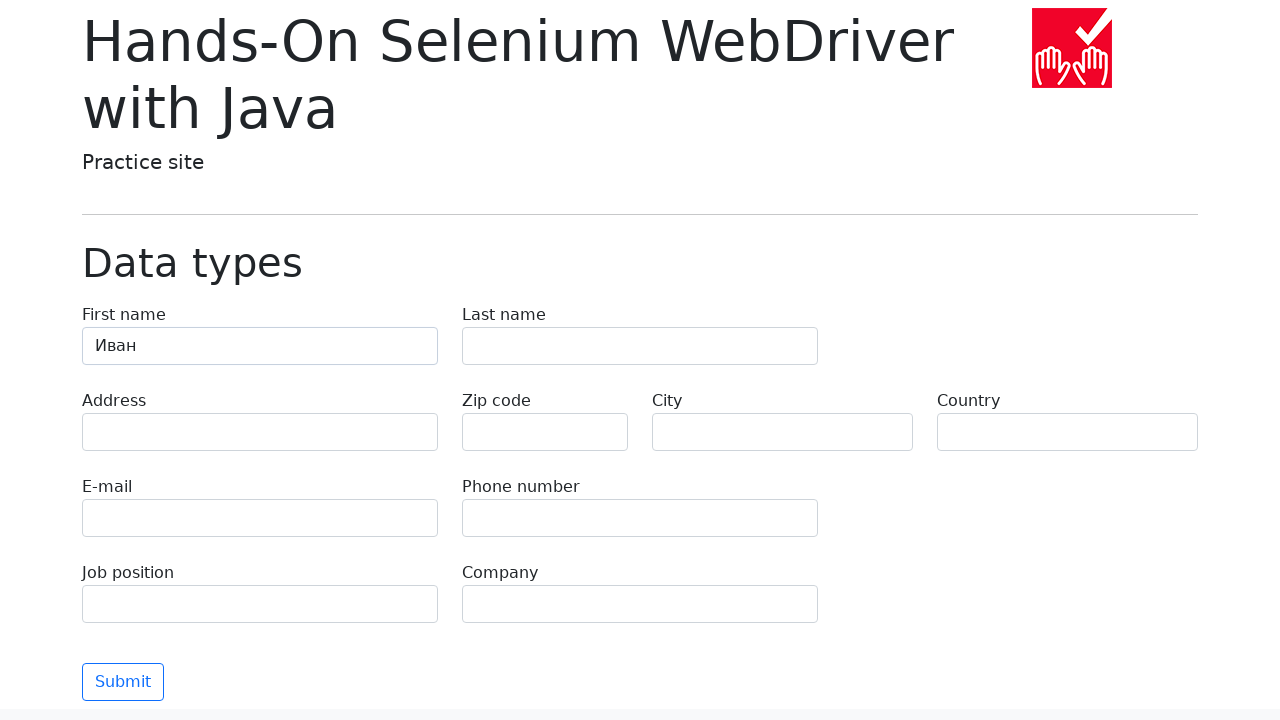

Filled last name field with 'Петров' on input[name='last-name']
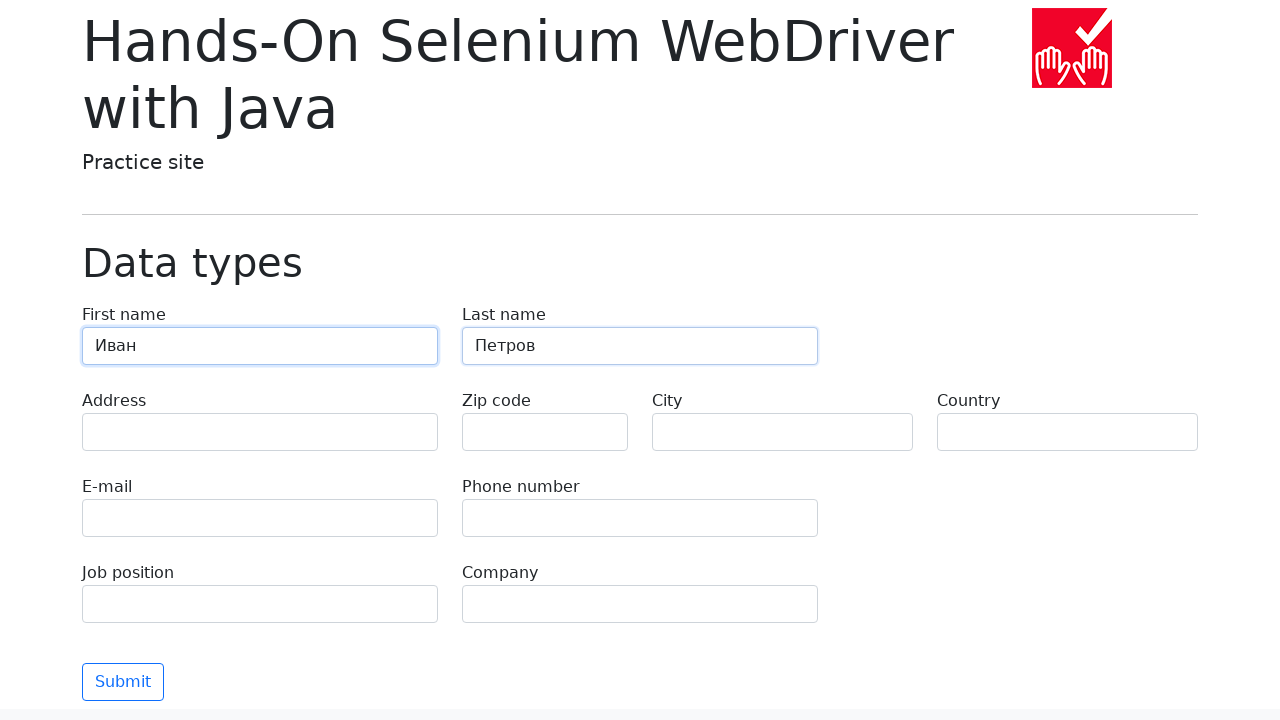

Filled address field with 'Ленина, 55-3' on input[name='address']
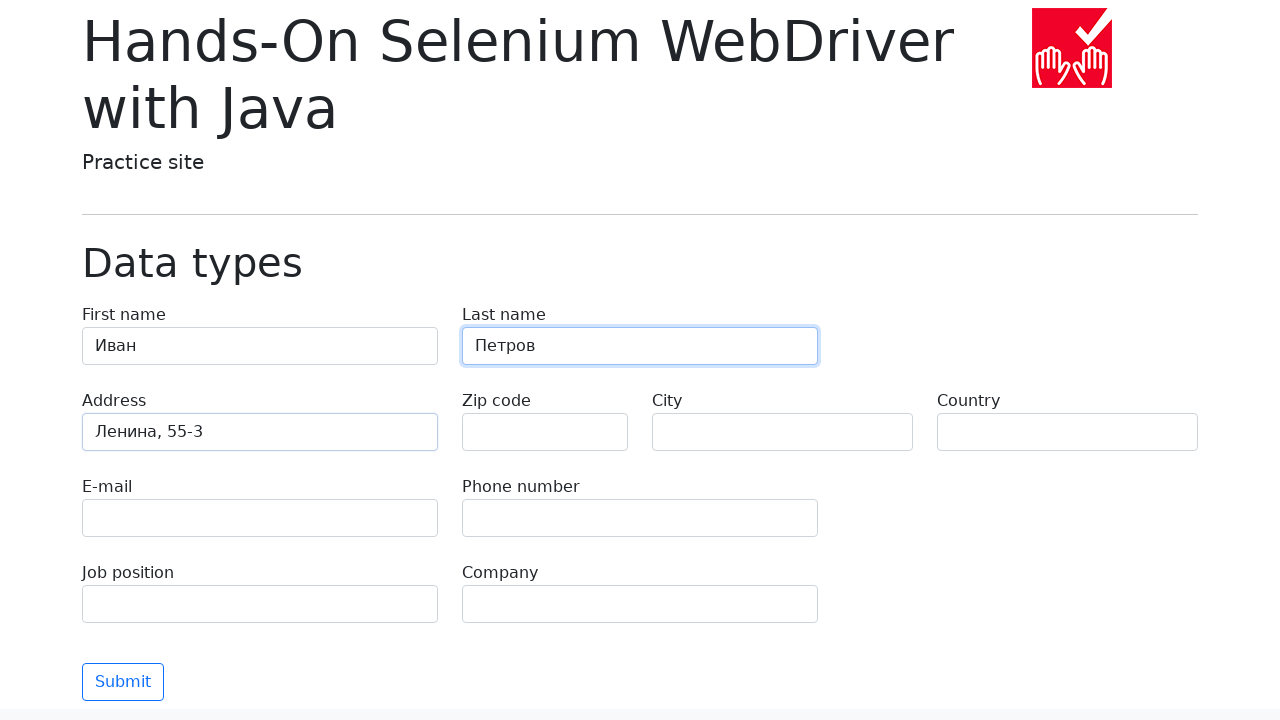

Filled email field with 'test@skypro.com' on input[name='e-mail']
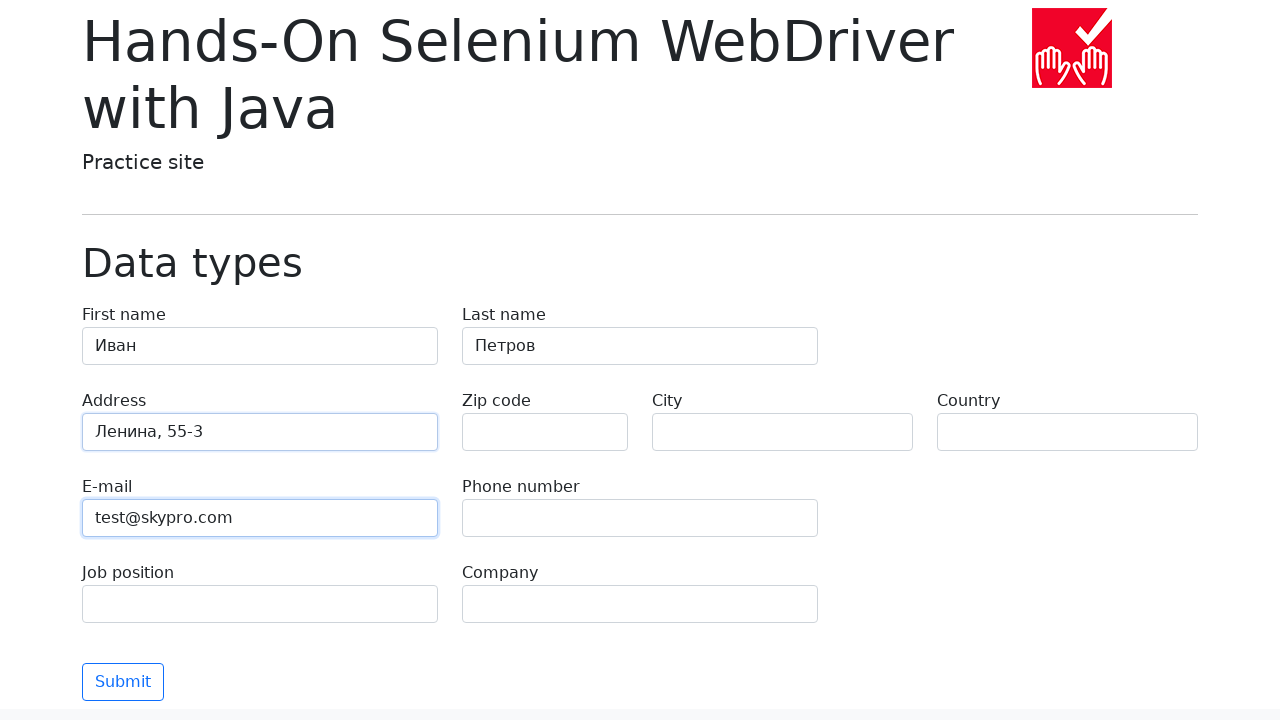

Filled phone field with '+7985899998787' on input[name='phone']
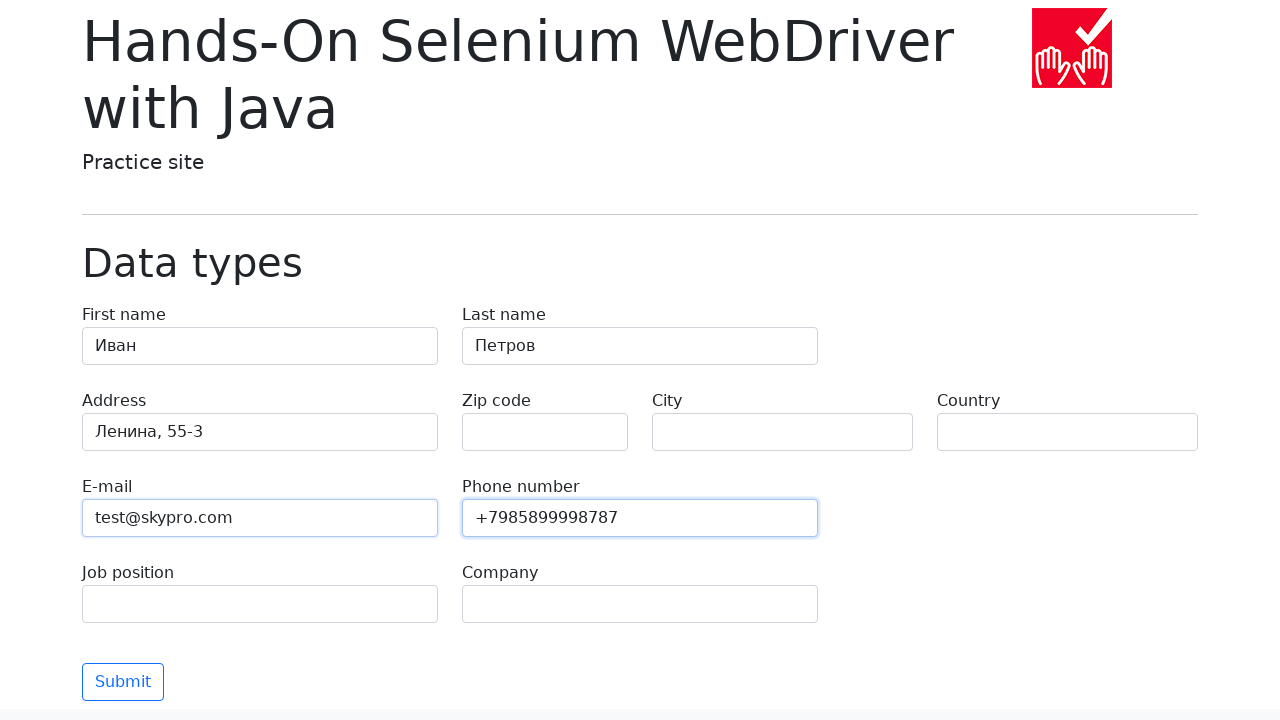

Filled city field with 'Москва' on input[name='city']
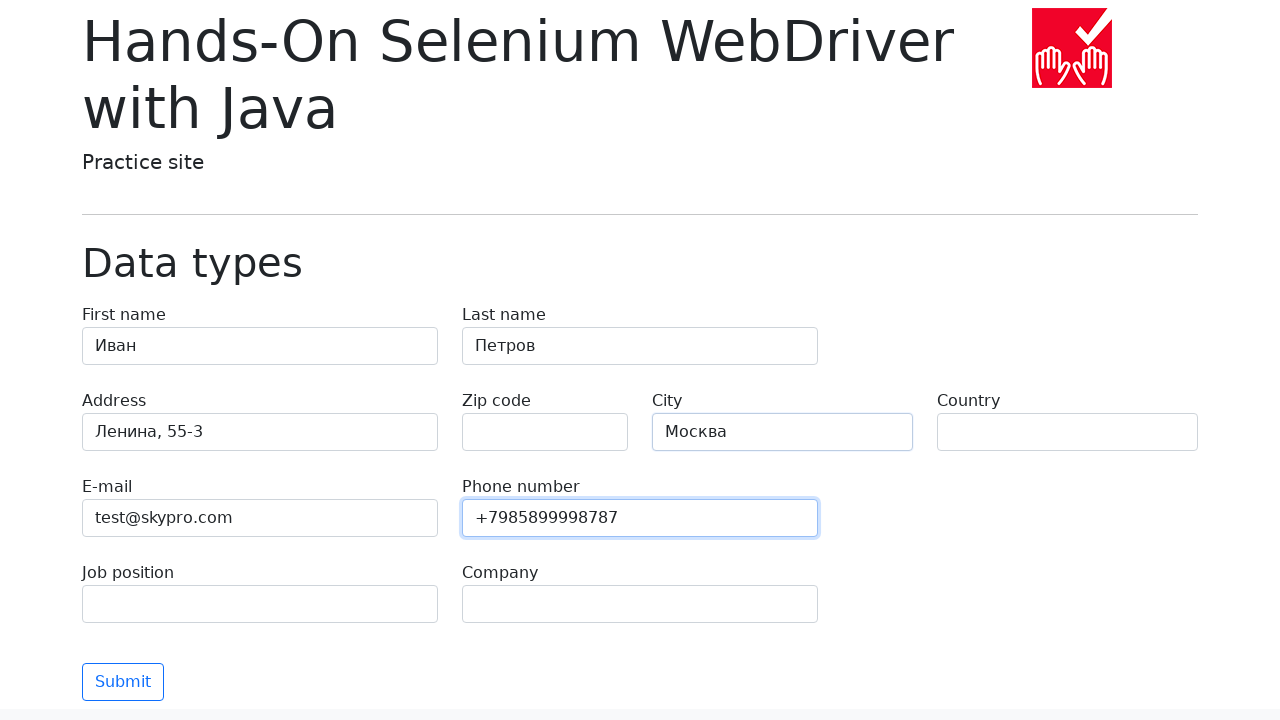

Filled country field with 'Россия' on input[name='country']
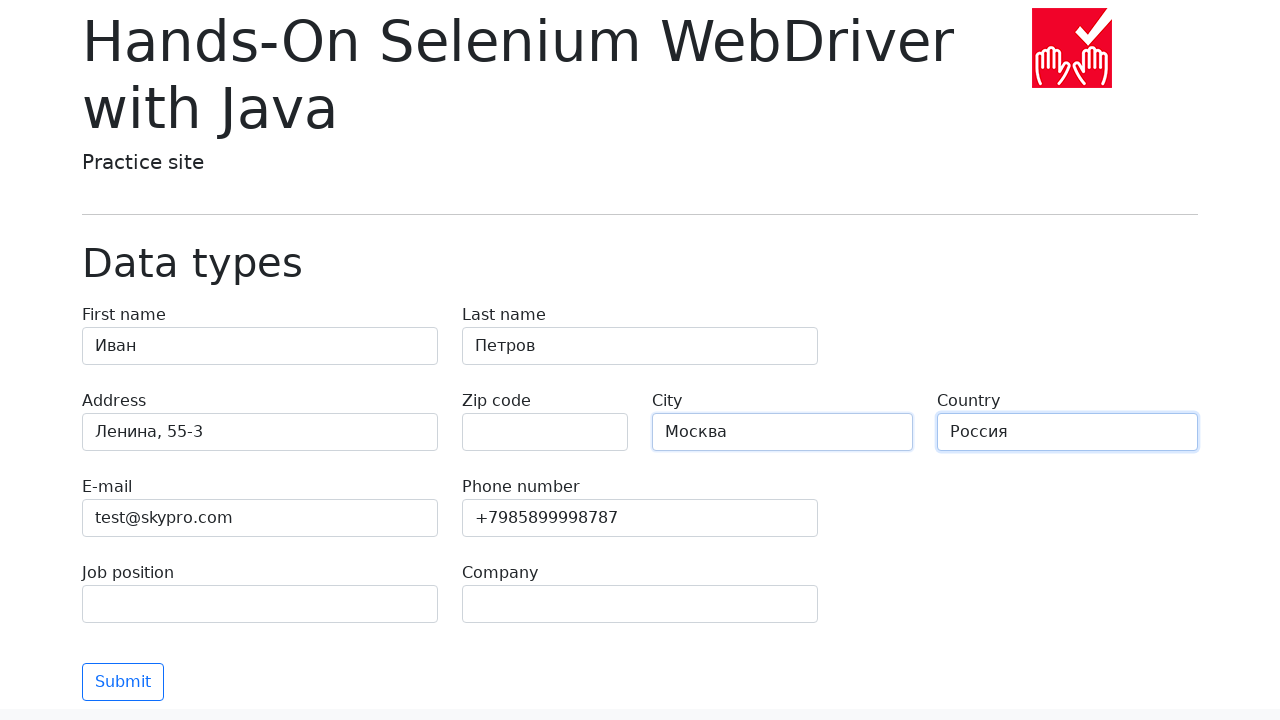

Filled job position field with 'QA' on input[name='job-position']
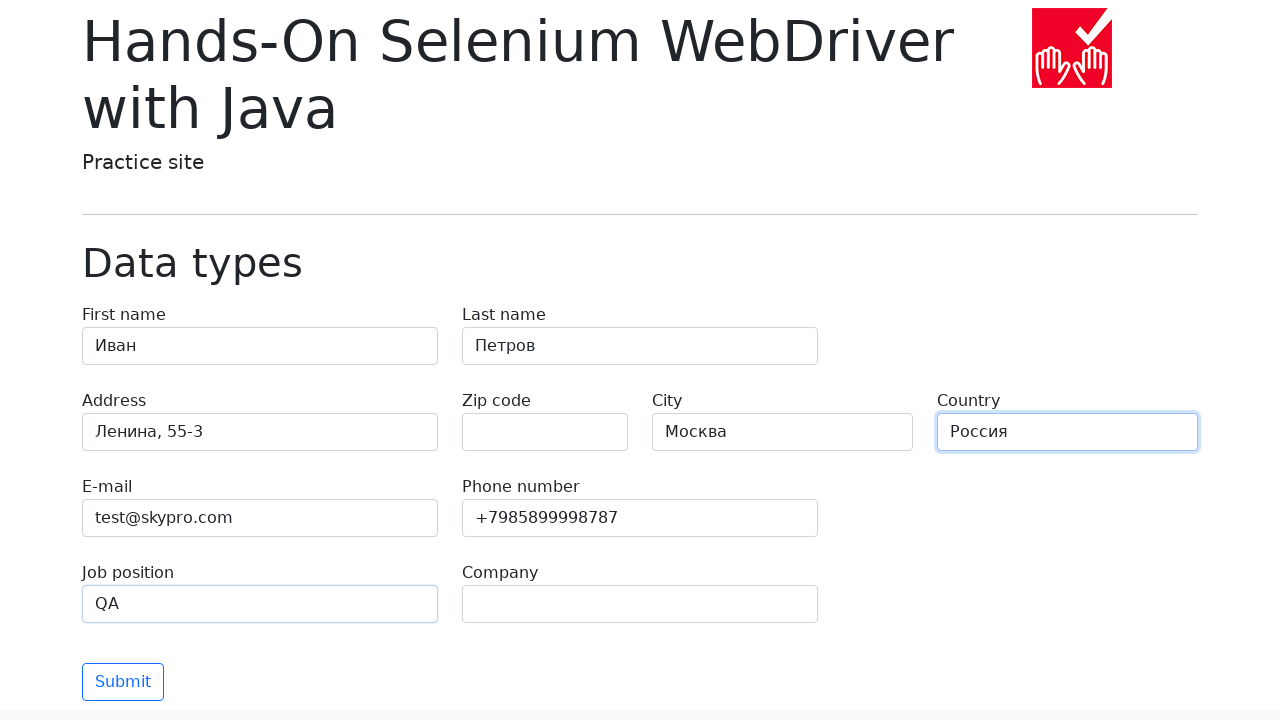

Filled company field with 'SkyPro' on input[name='company']
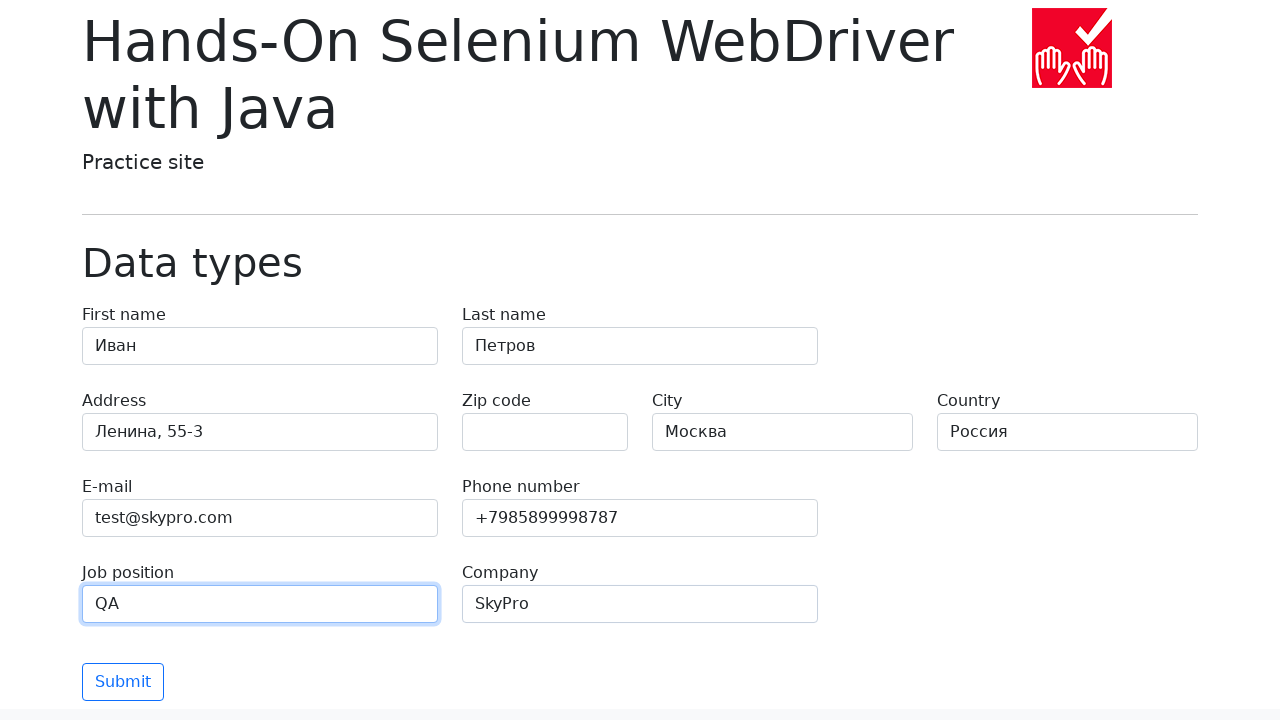

Clicked submit button to submit form at (123, 682) on button[type='submit']
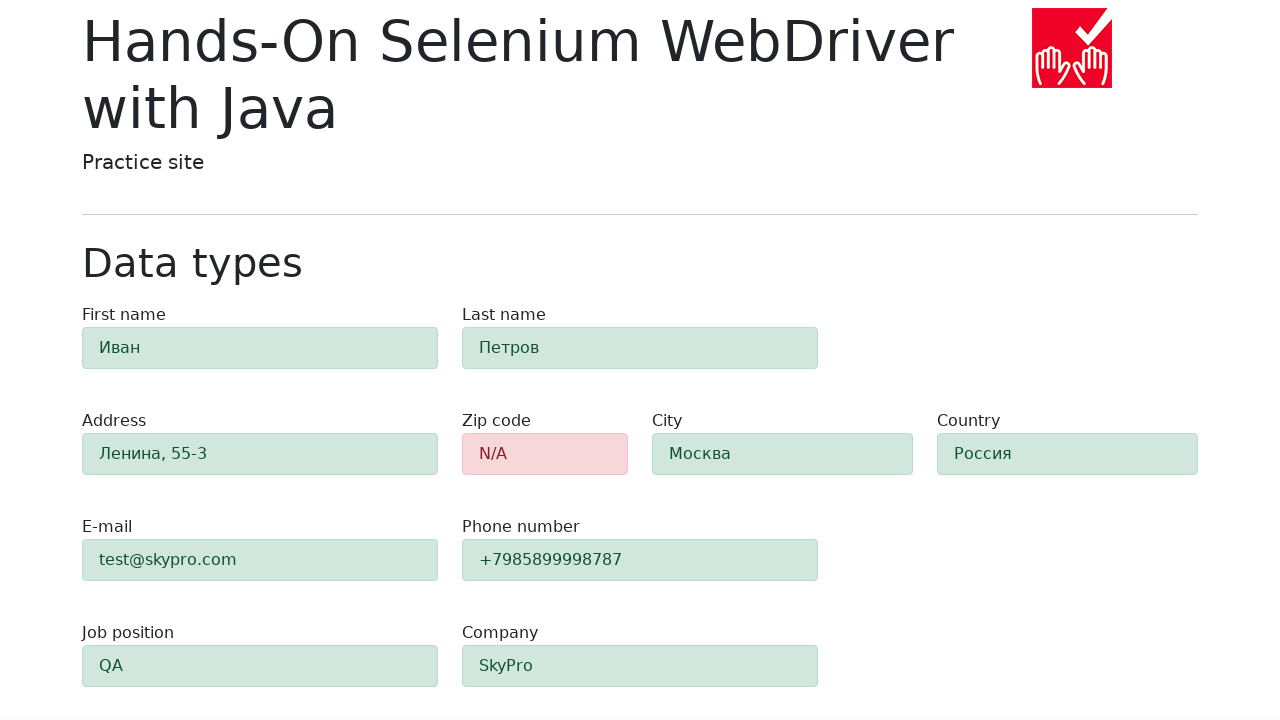

Form validation completed, zip code alert element appeared
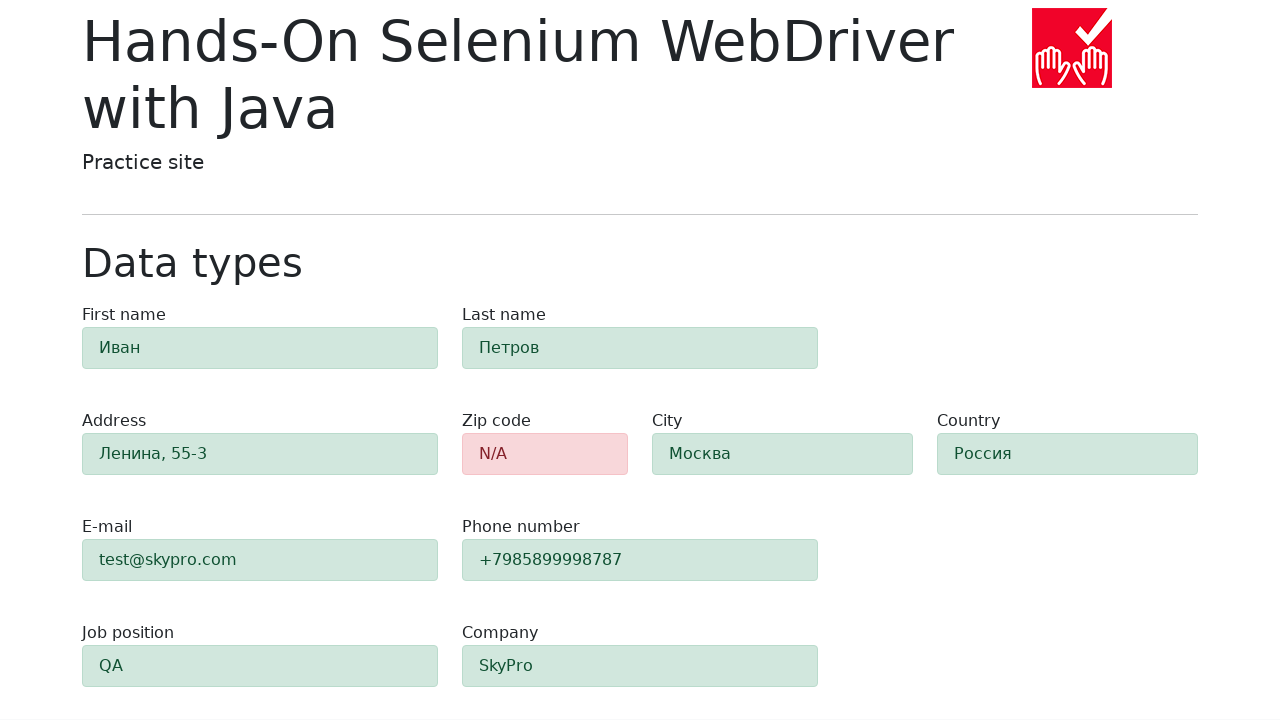

Verified zip code field shows error with alert-danger class
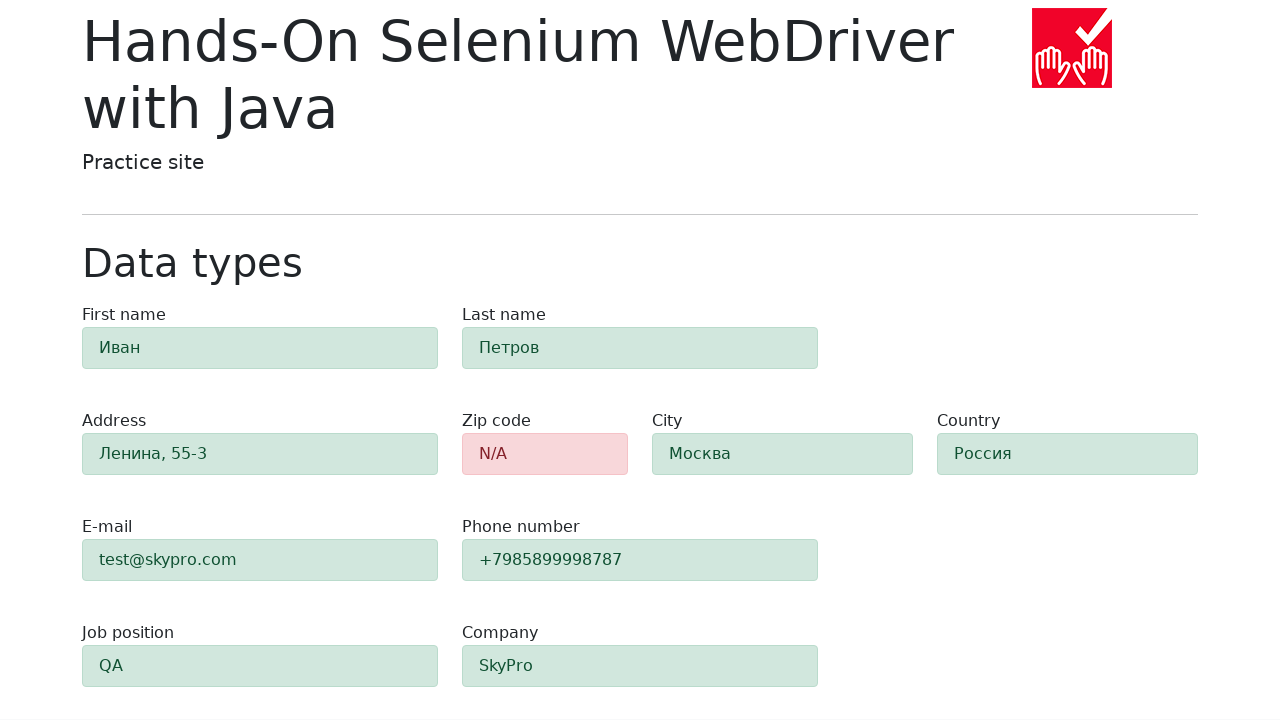

Verified field #first-name shows success with alert-success class
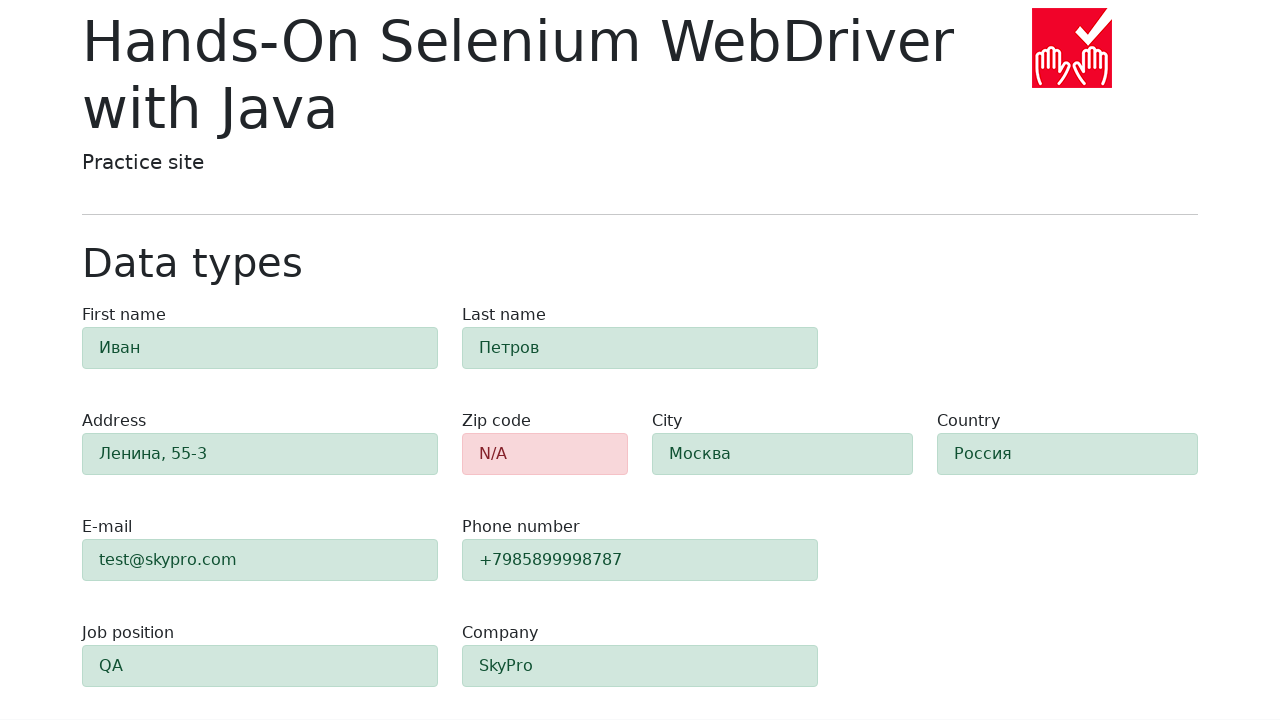

Verified field #last-name shows success with alert-success class
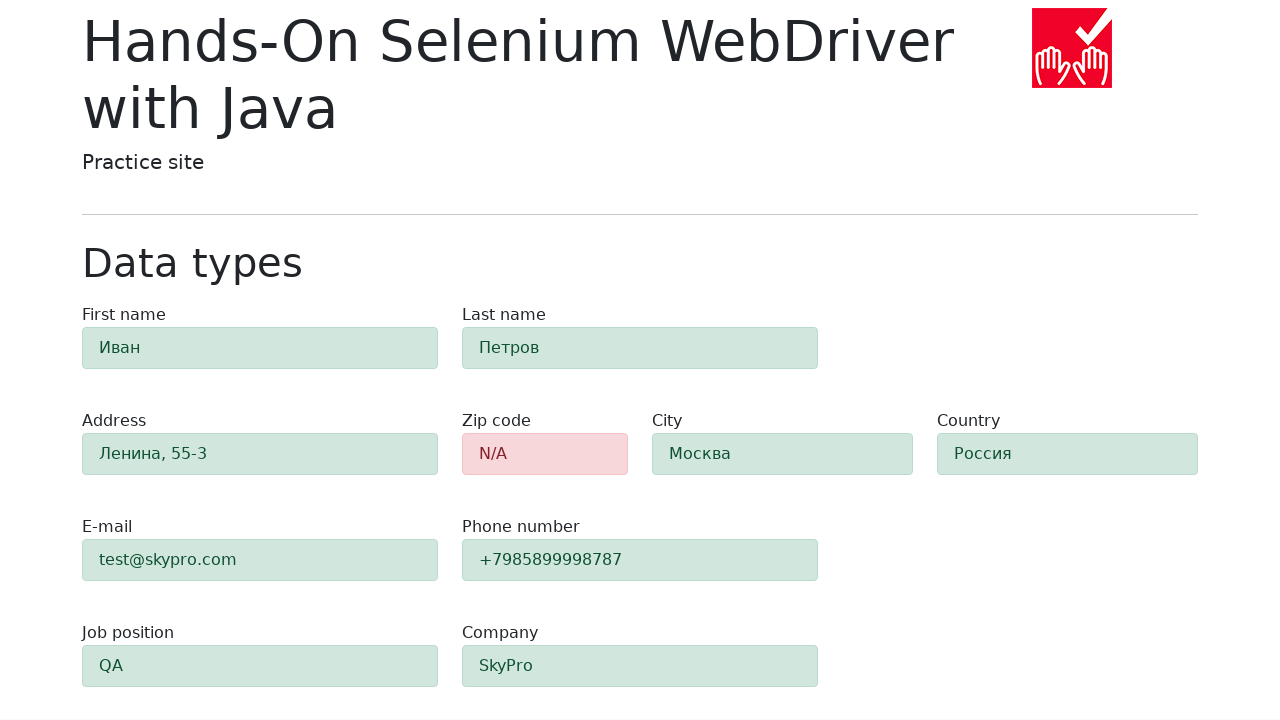

Verified field #address shows success with alert-success class
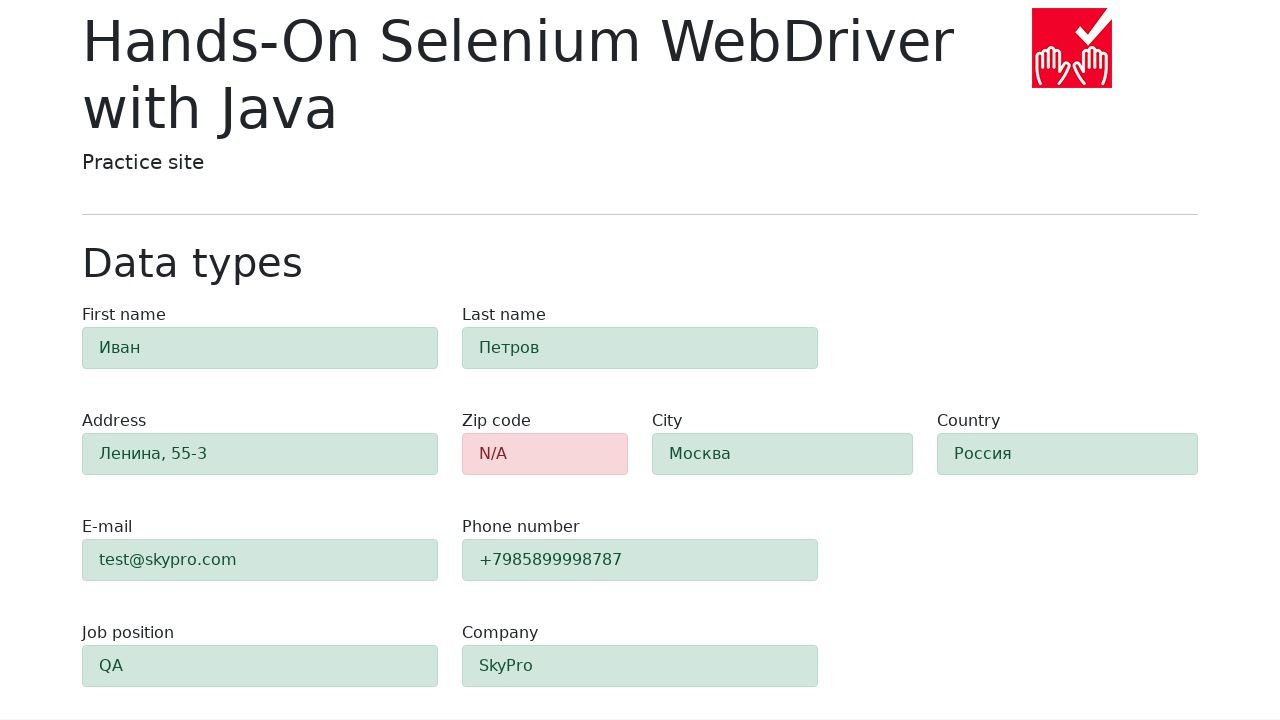

Verified field #e-mail shows success with alert-success class
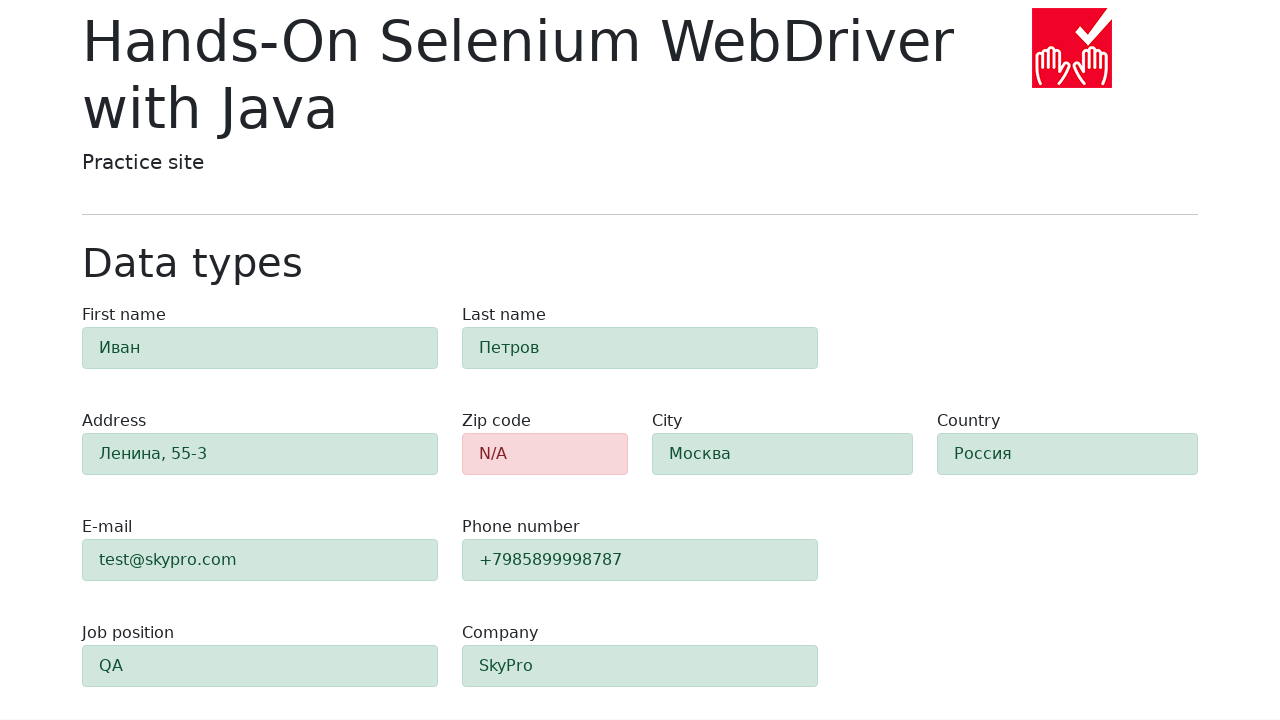

Verified field #phone shows success with alert-success class
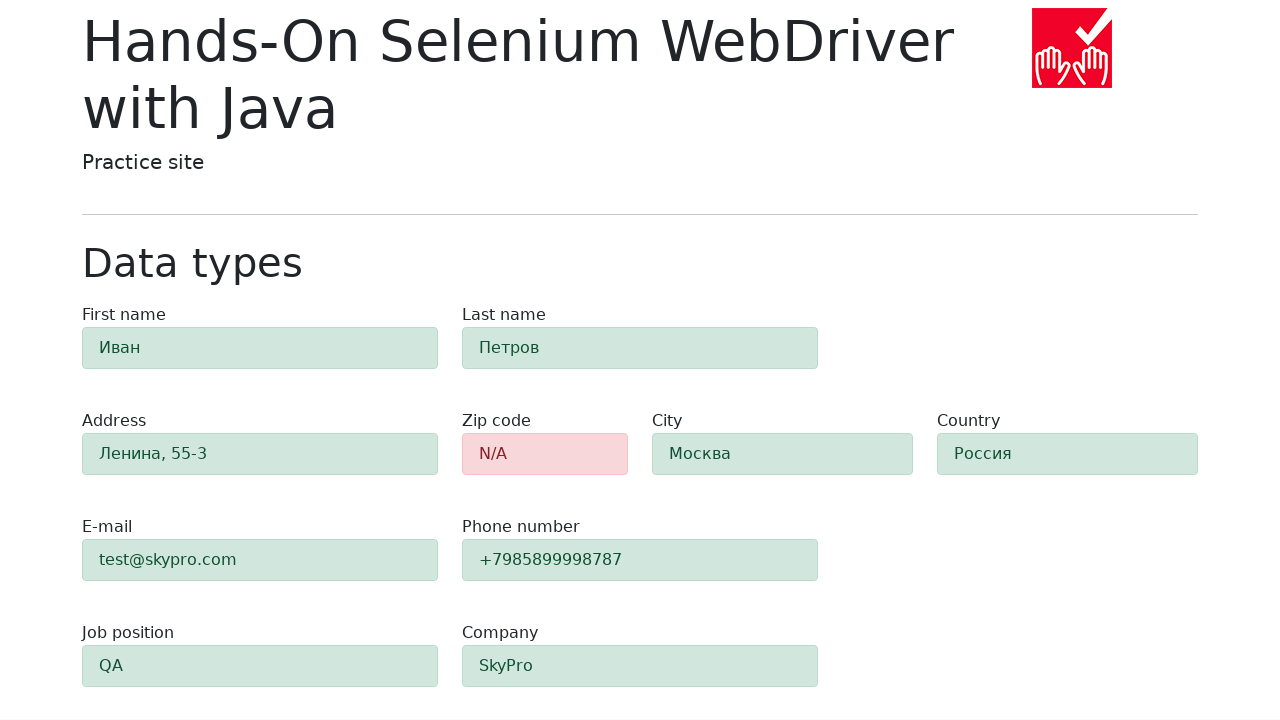

Verified field #city shows success with alert-success class
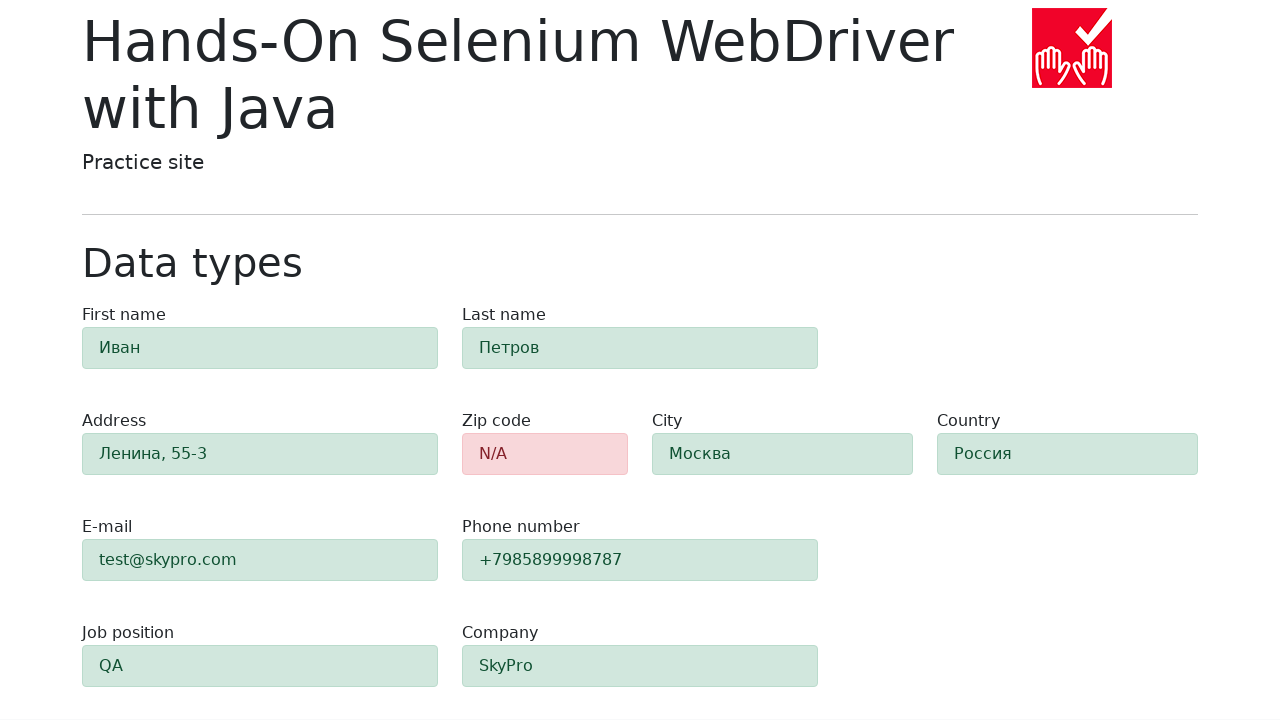

Verified field #country shows success with alert-success class
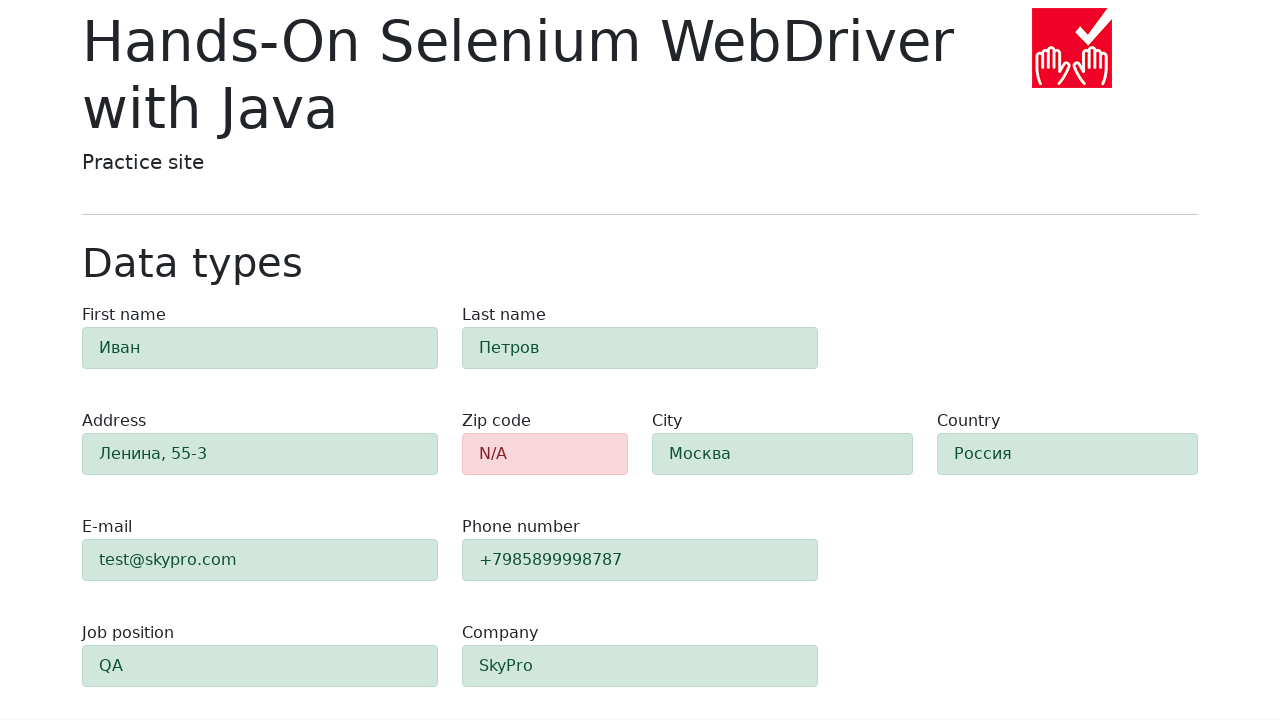

Verified field #job-position shows success with alert-success class
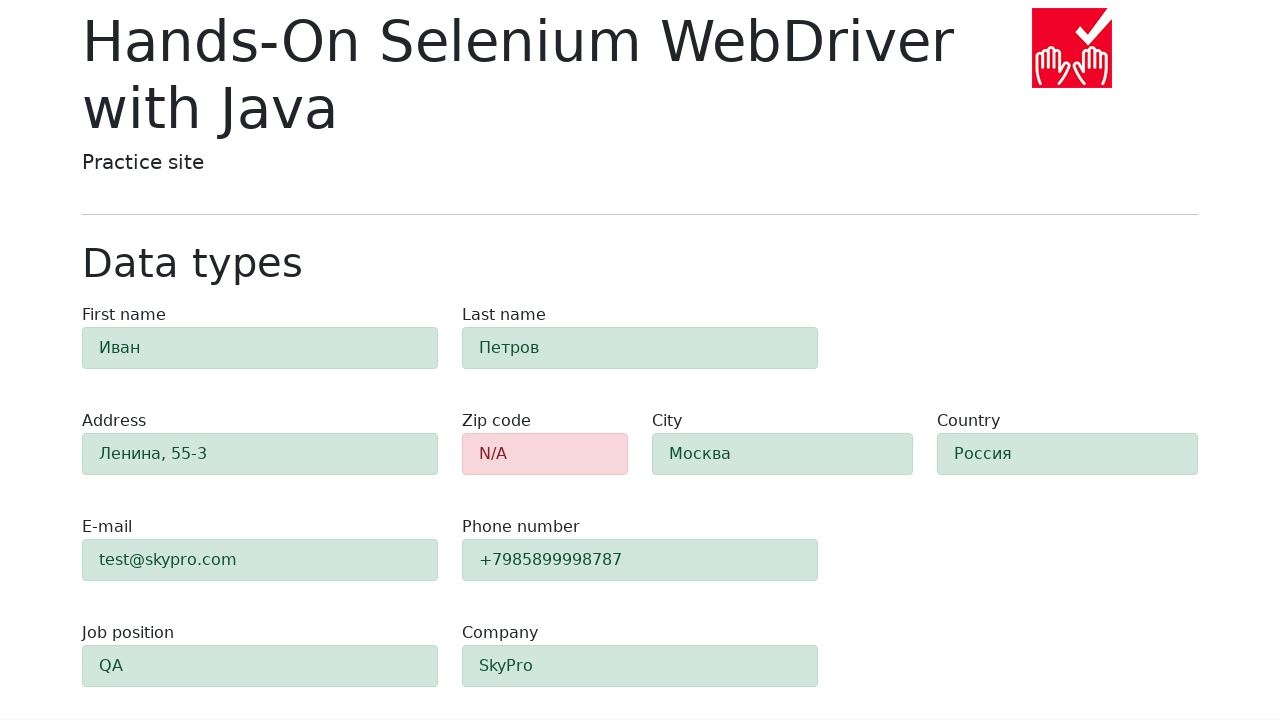

Verified field #company shows success with alert-success class
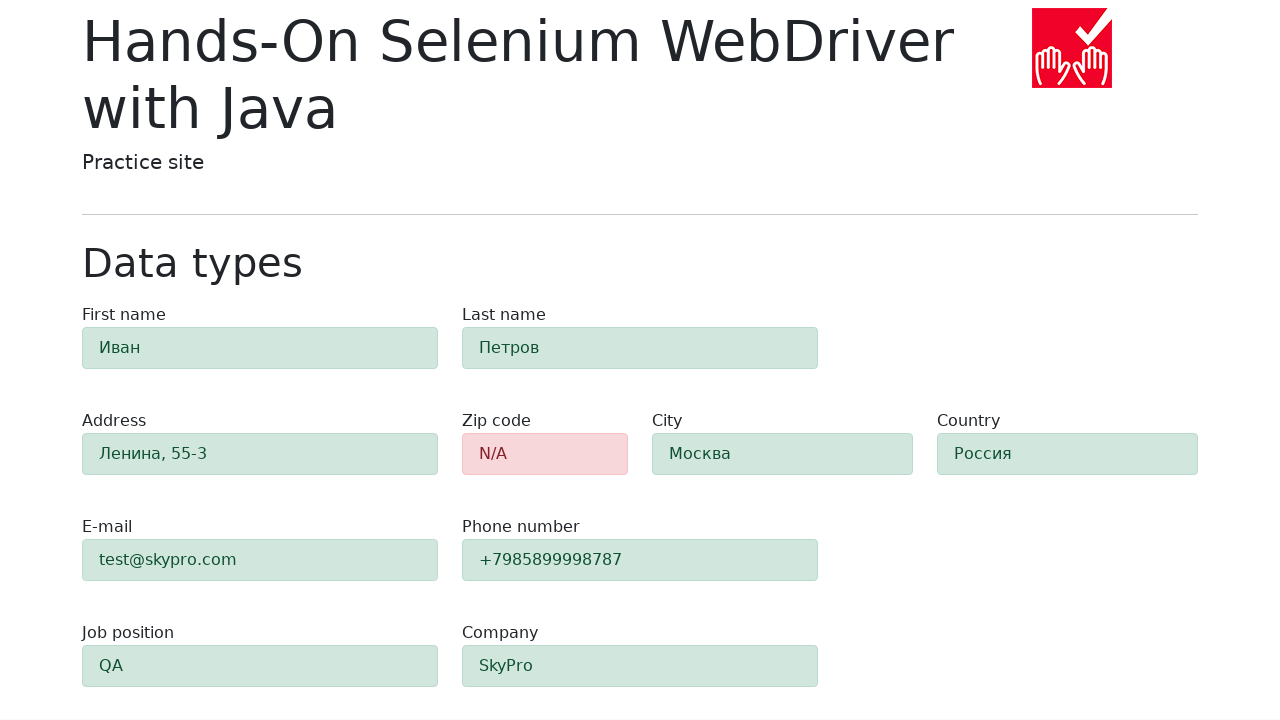

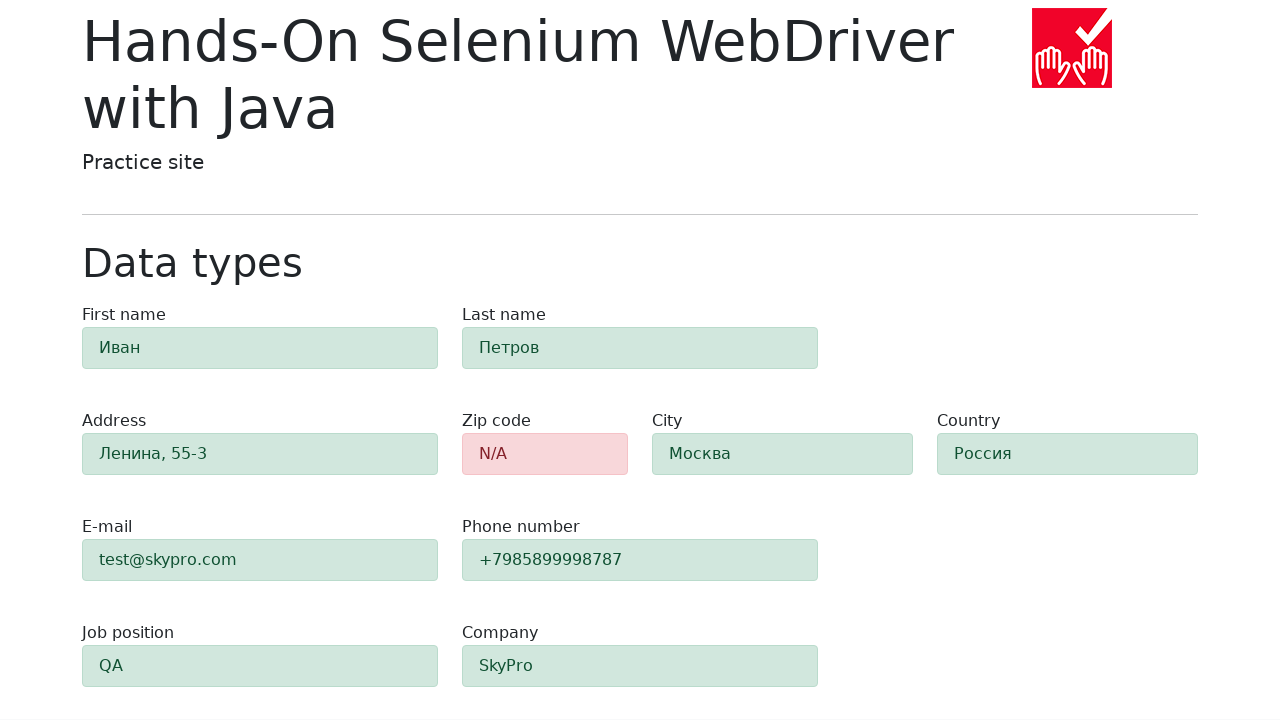